Tests navigation to languages starting with 0-9 by clicking Browse Languages and then the numeric category link.

Starting URL: http://www.99-bottles-of-beer.net/

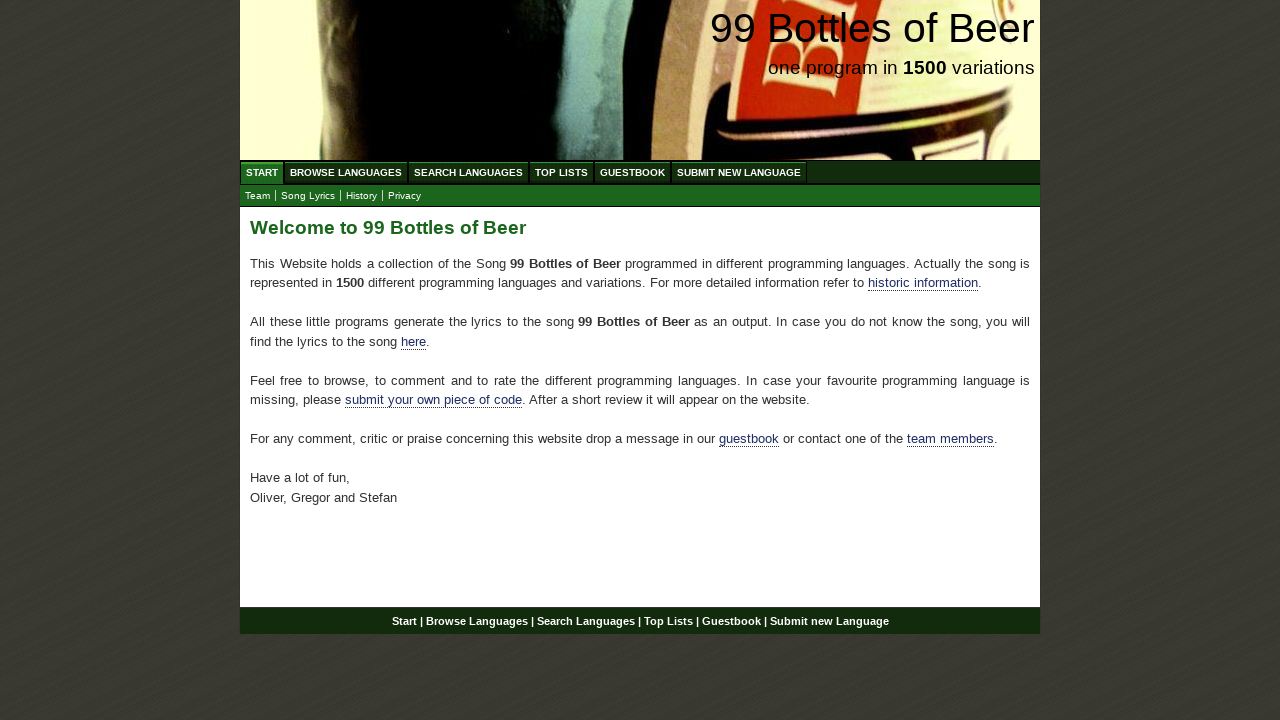

Clicked Browse Languages link at (346, 172) on xpath=//ul[@id='menu']/li/a[@href='/abc.html']
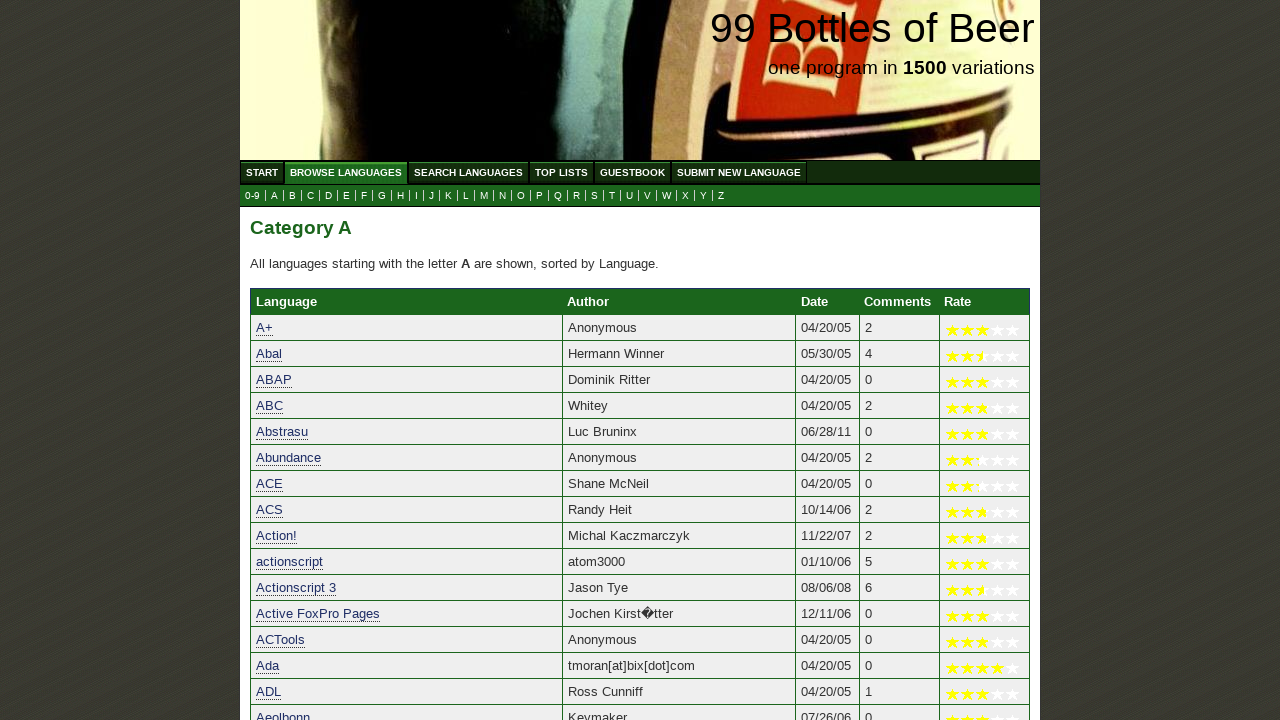

Clicked numeric category (0-9) link at (252, 196) on xpath=//a[@href='0.html']
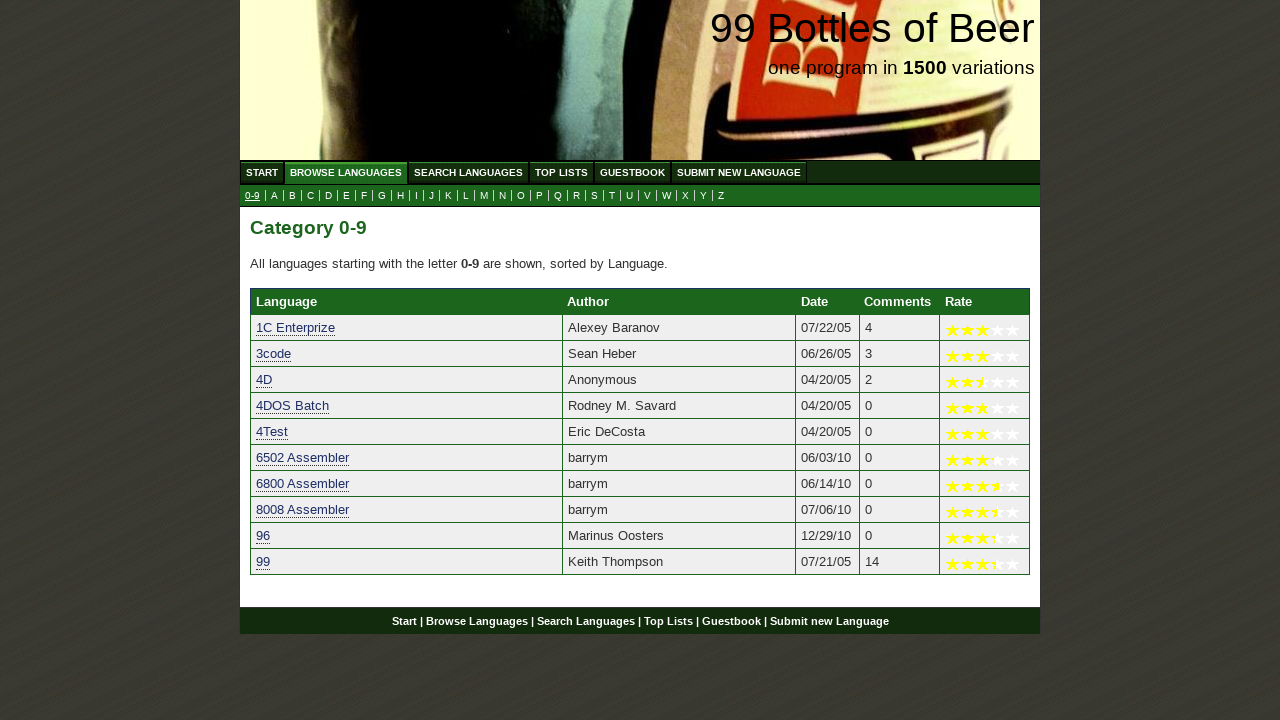

Language entries loaded for 0-9 category
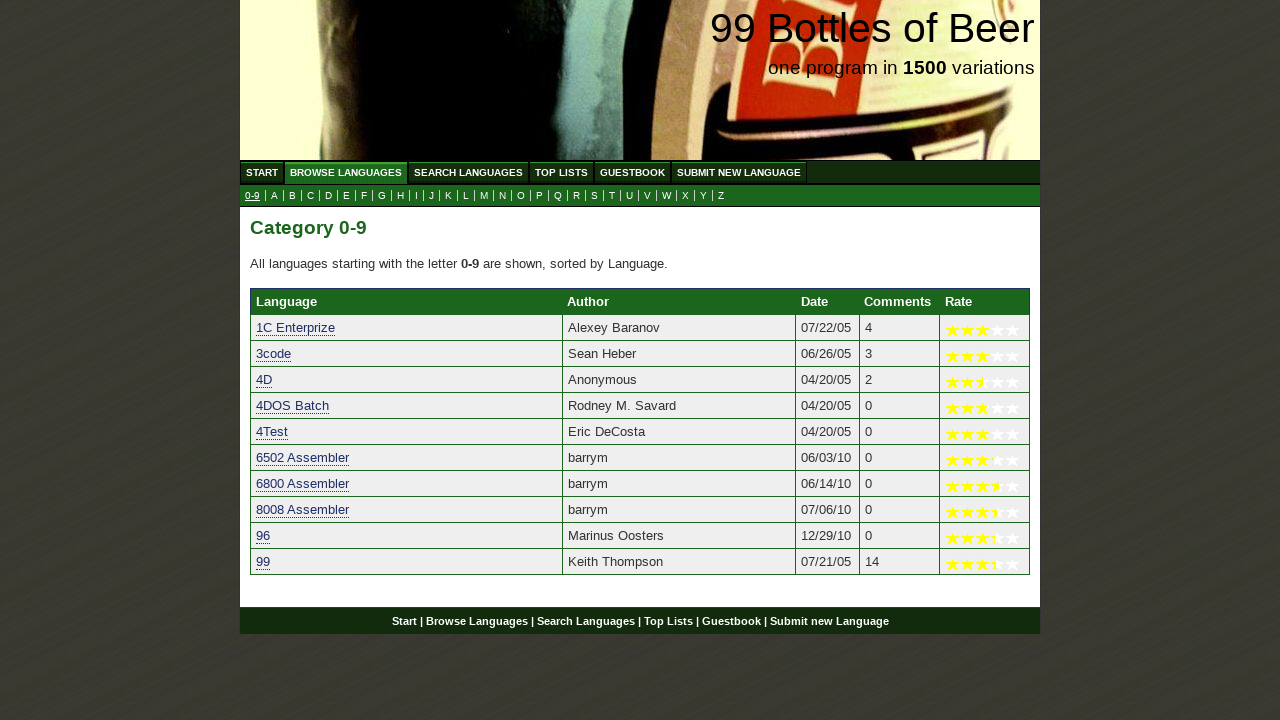

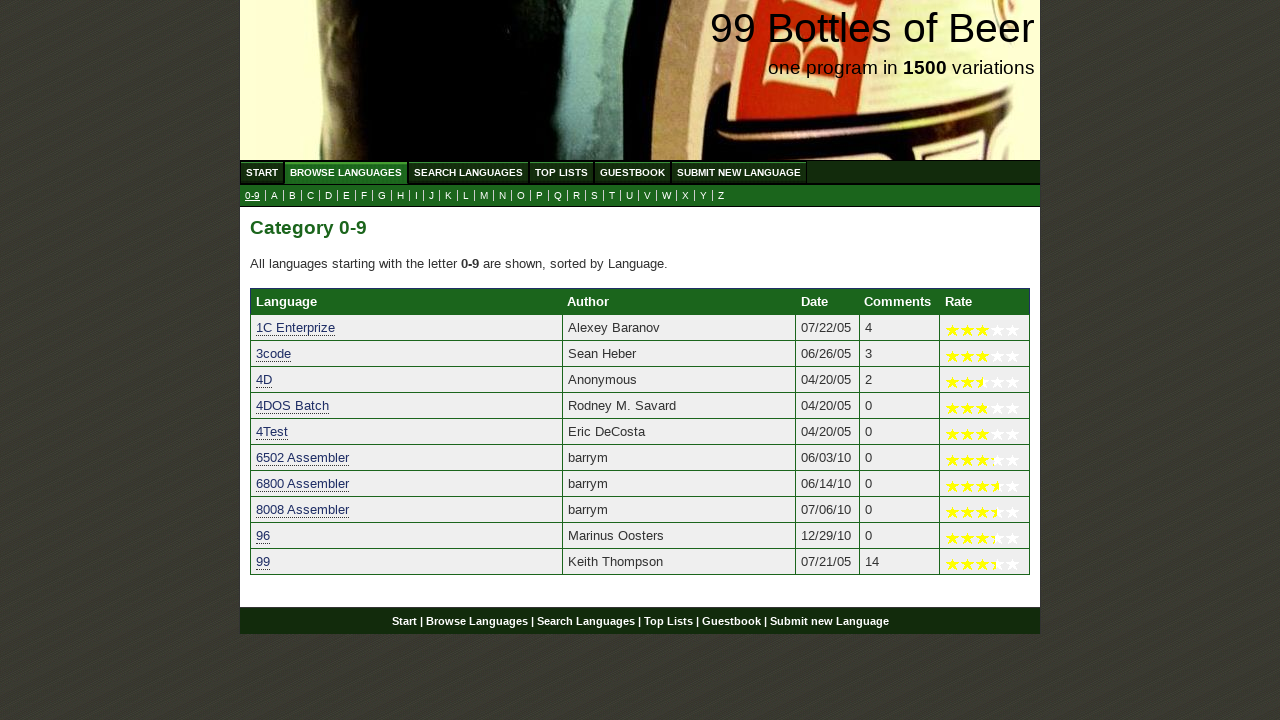